Tests adding a single todo item and marking it as completed using the checkbox

Starting URL: https://demo.playwright.dev/todomvc

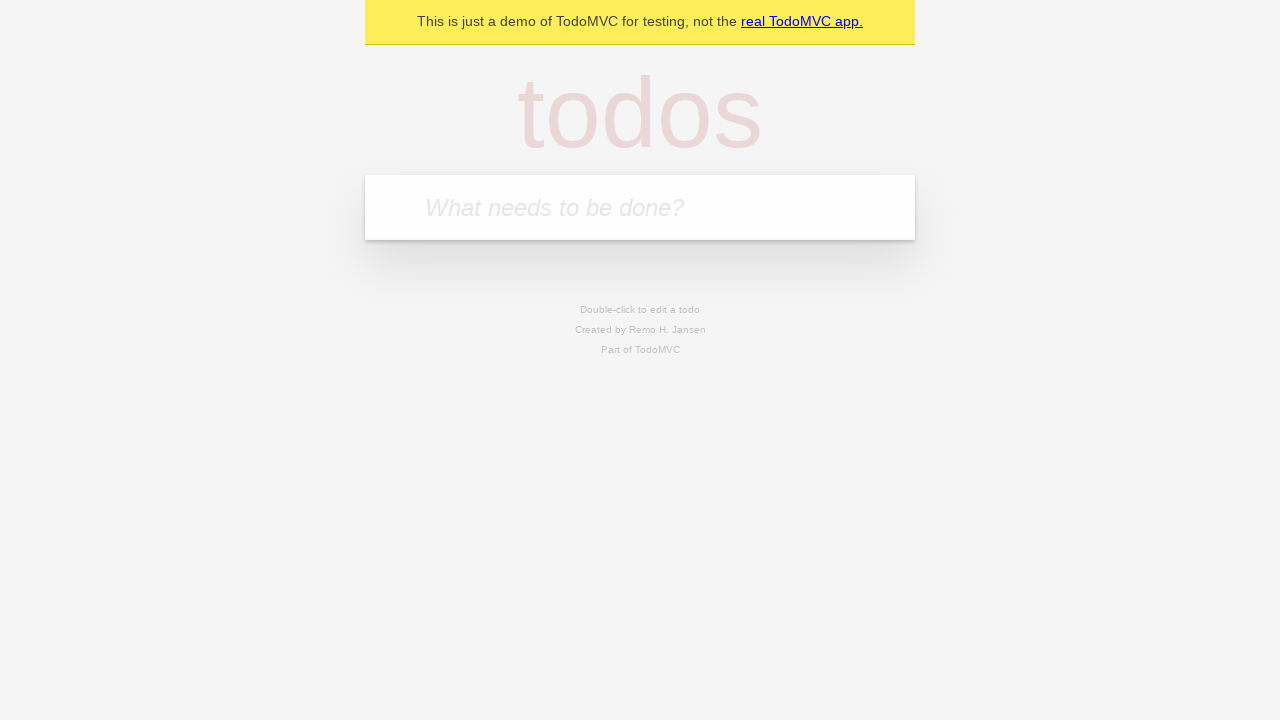

Located the todo input field with placeholder 'What needs to be done?'
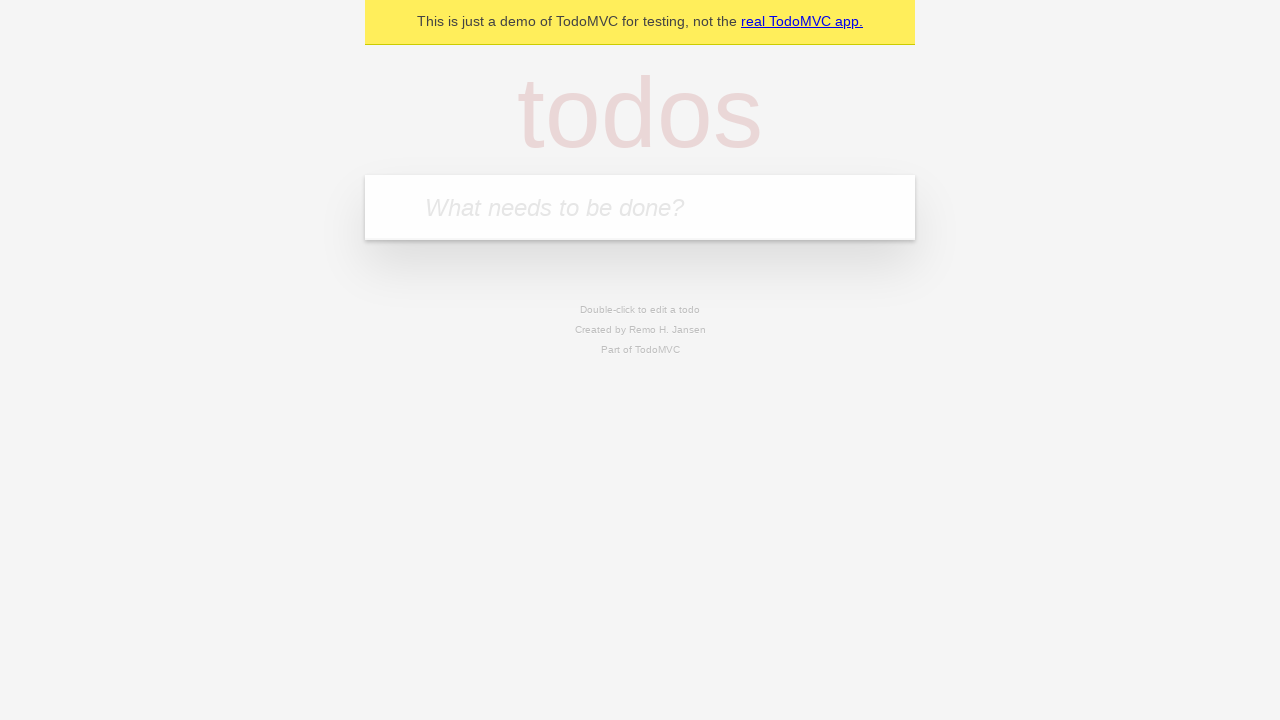

Filled todo input field with 'John Doe' on [placeholder="What needs to be done?"]
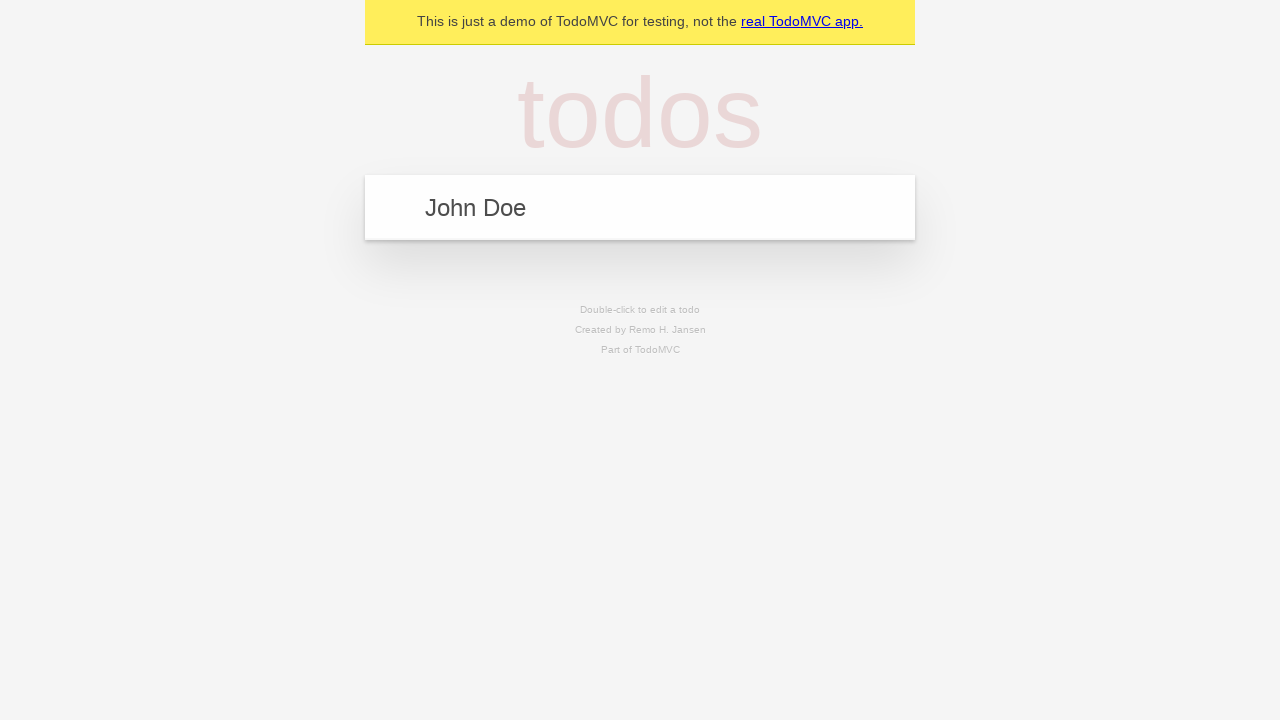

Pressed Enter to add the todo item on [placeholder="What needs to be done?"]
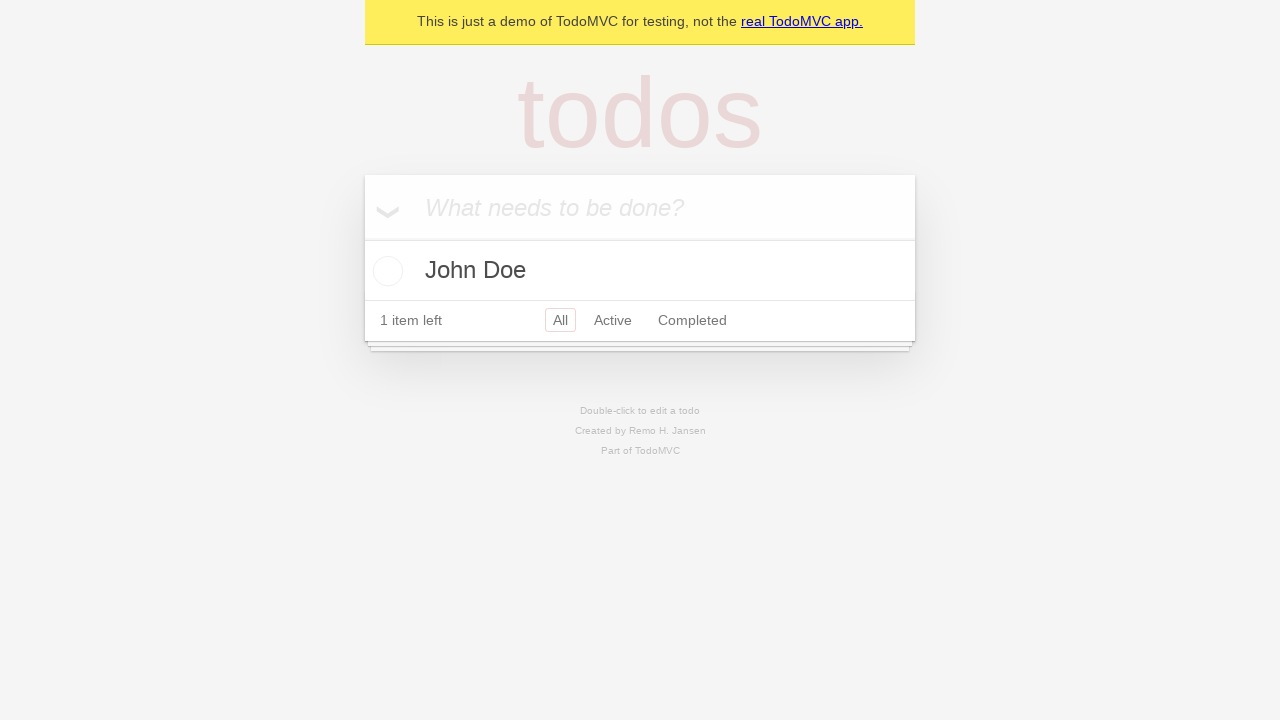

Marked the todo item as completed by checking the checkbox at (385, 271) on .toggle
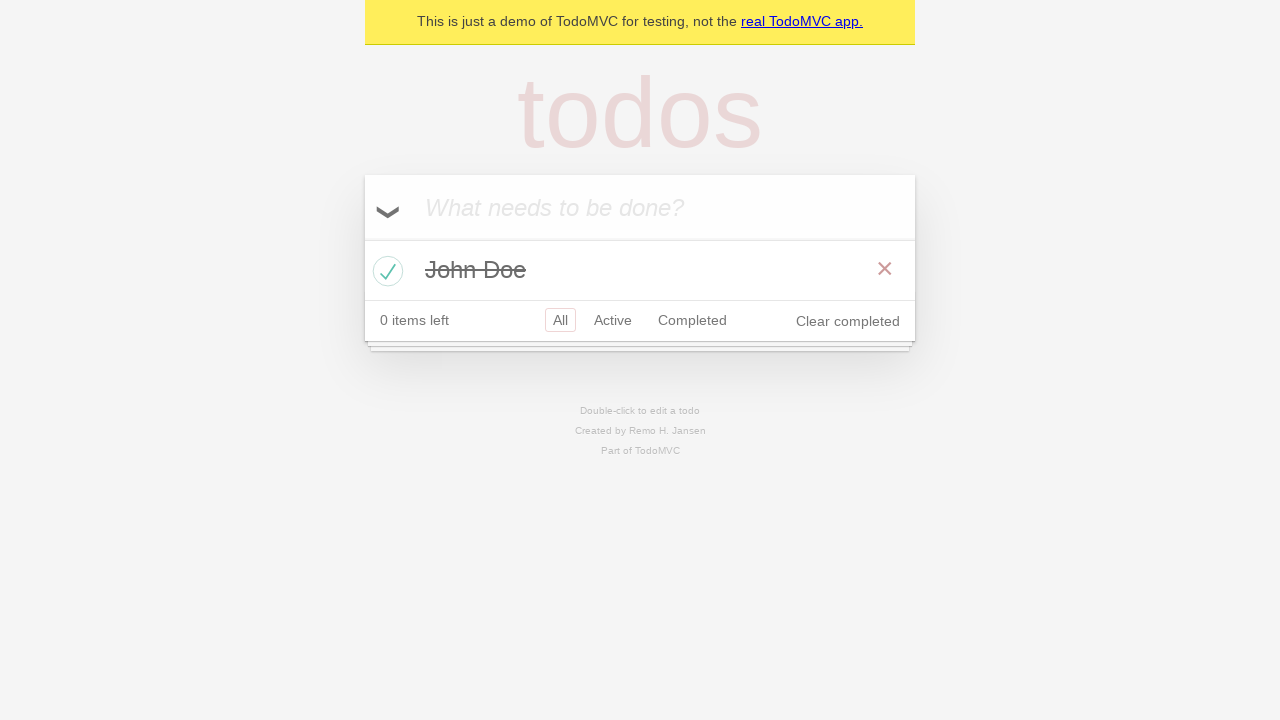

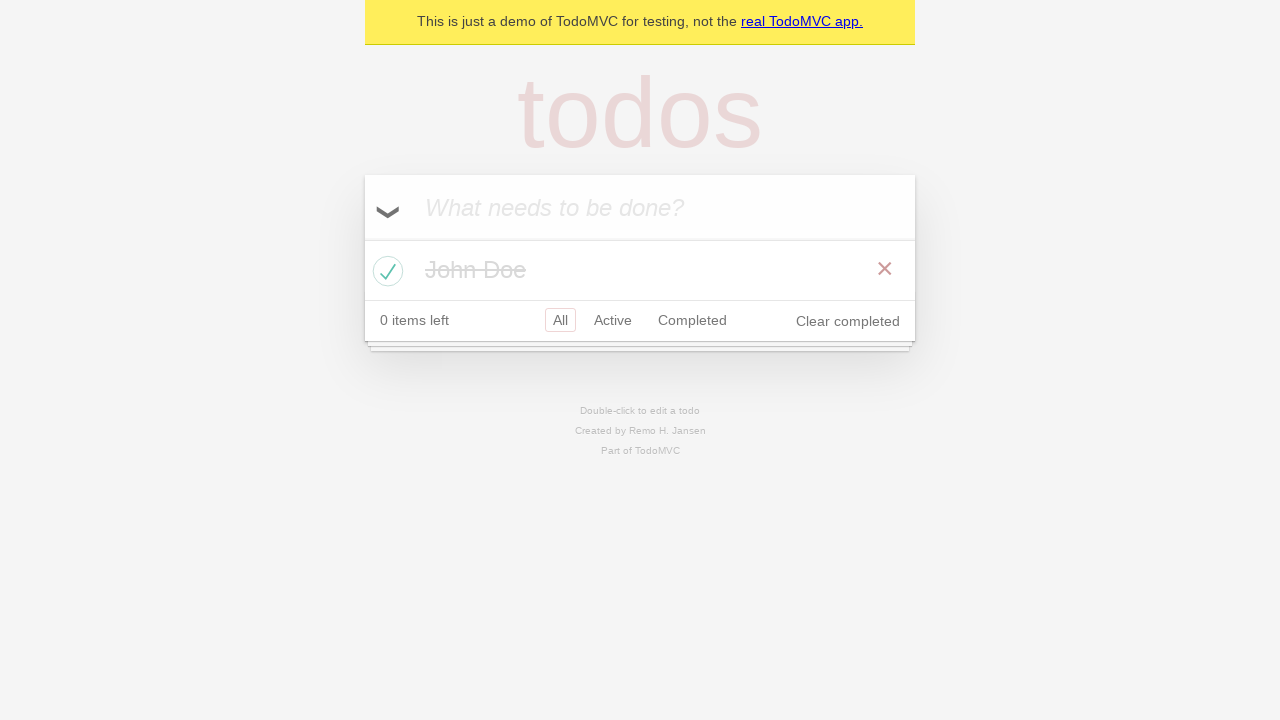